Tests Shadow DOM functionality by navigating to the Shadow DOM section and interacting with generate and copy buttons

Starting URL: http://uitestingplayground.com

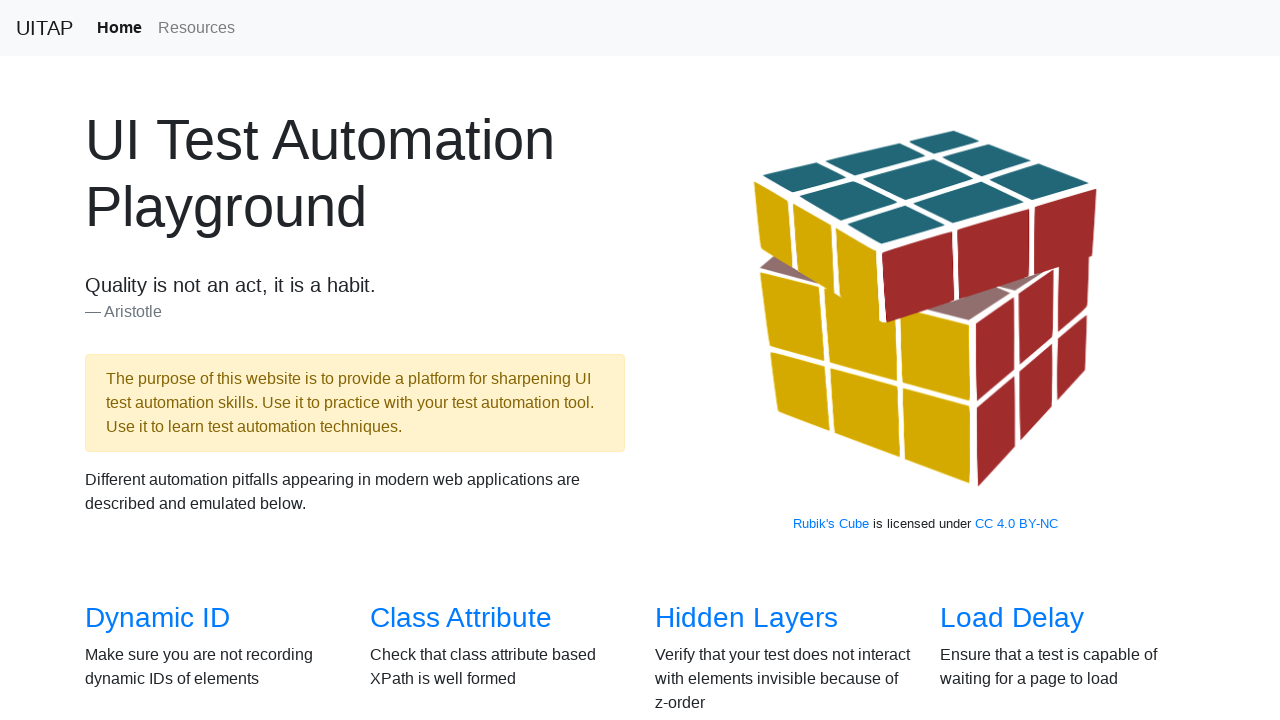

Clicked on Shadow DOM link at (458, 386) on internal:role=link[name="Shadow DOM"i]
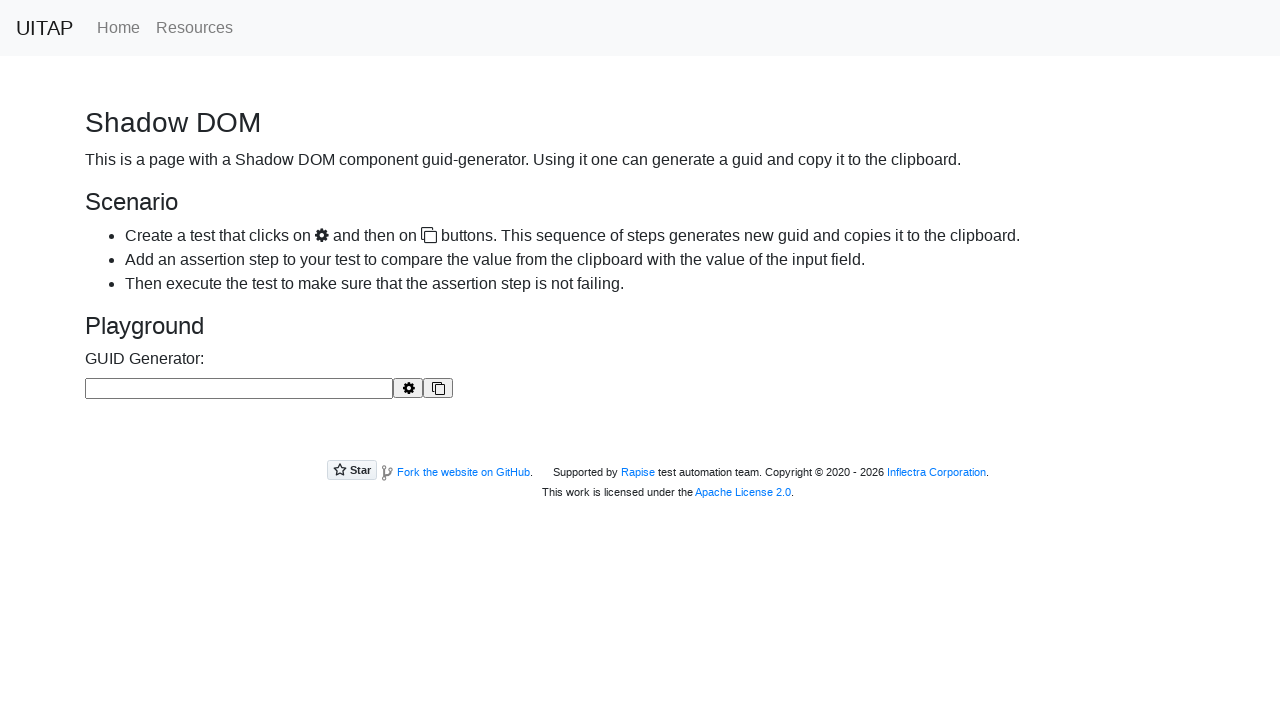

Clicked the Generate button at (408, 388) on #buttonGenerate
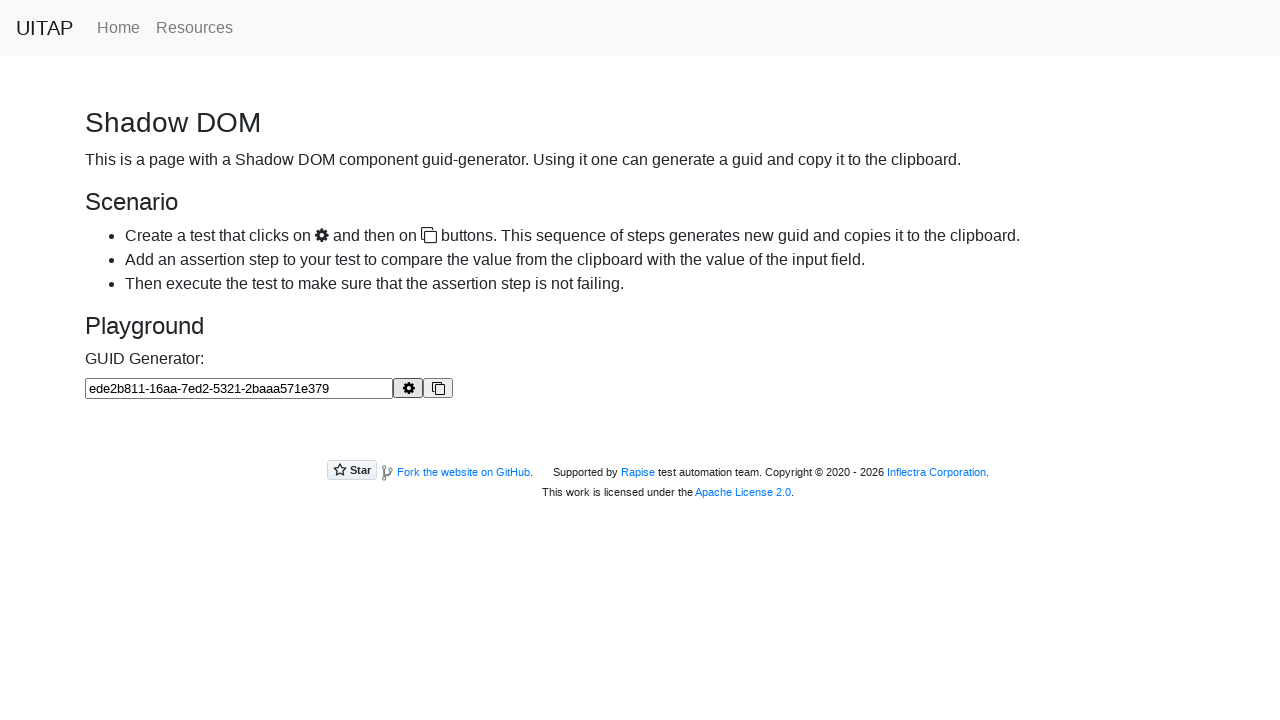

Clicked the Copy button at (438, 388) on #buttonCopy
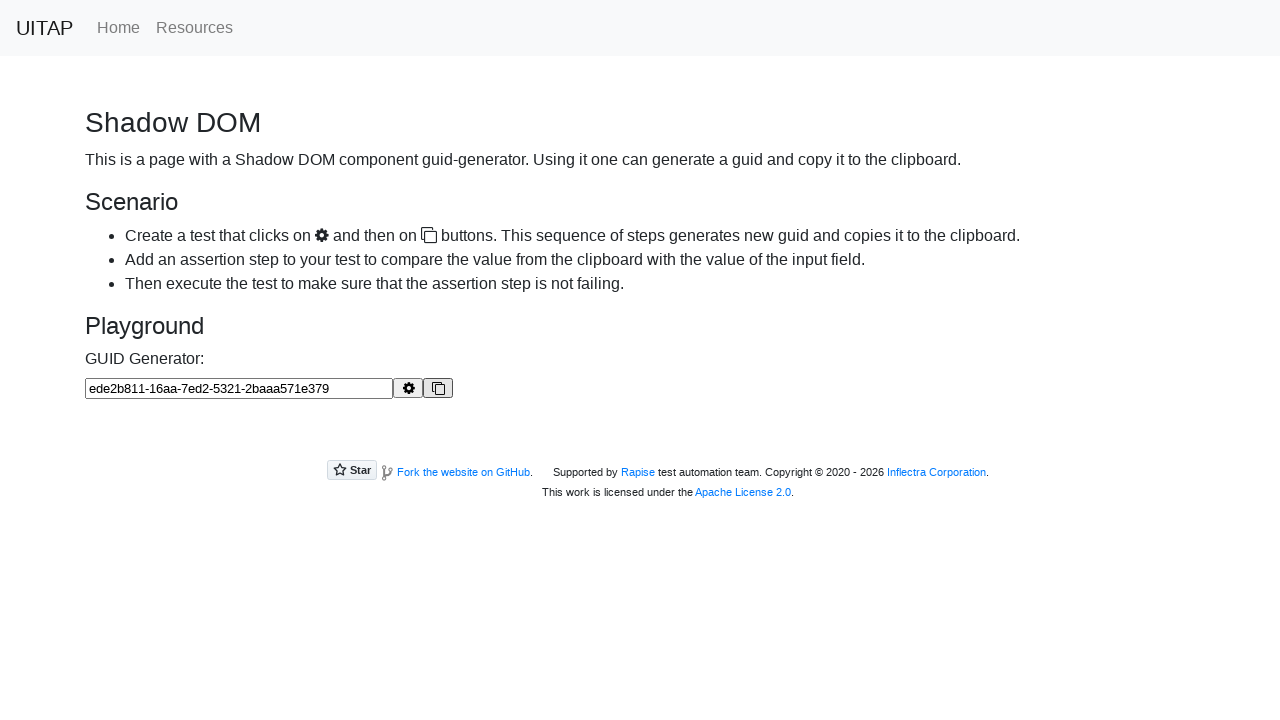

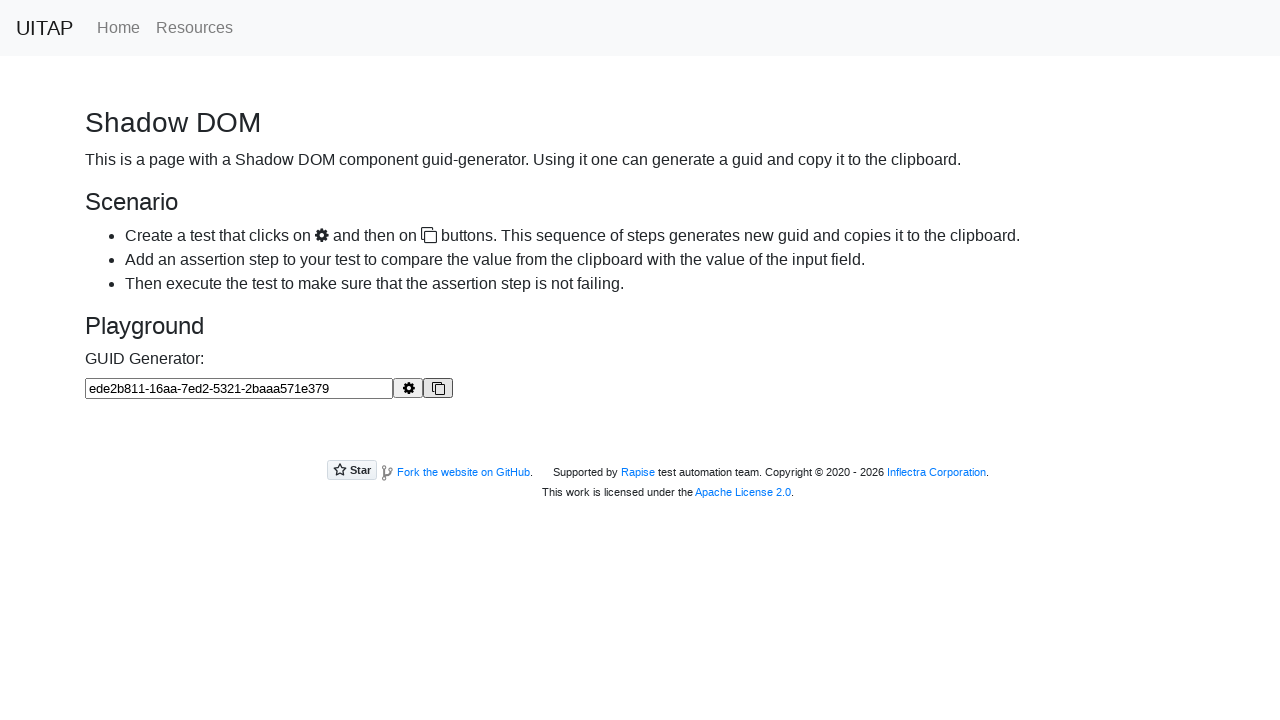